Tests responsive layout by resizing window to 500x800 and verifying form fields remain visible

Starting URL: https://davi-vert.vercel.app/index.html

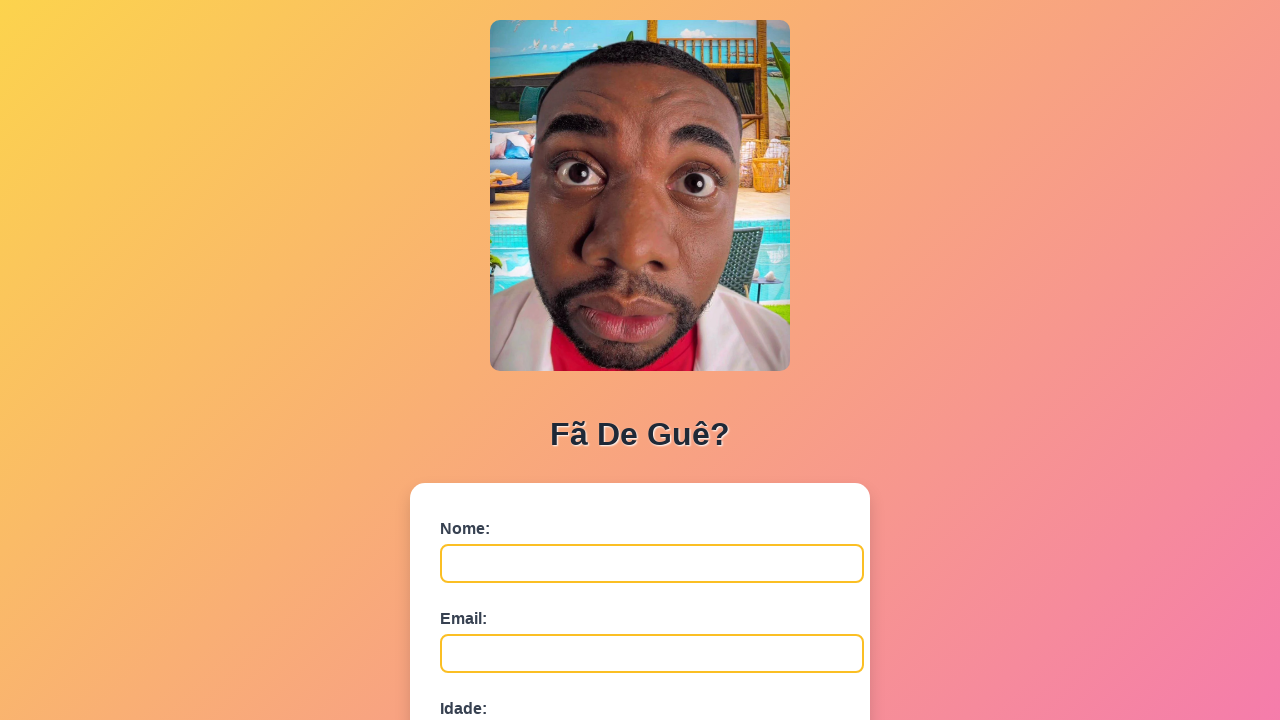

Cleared localStorage
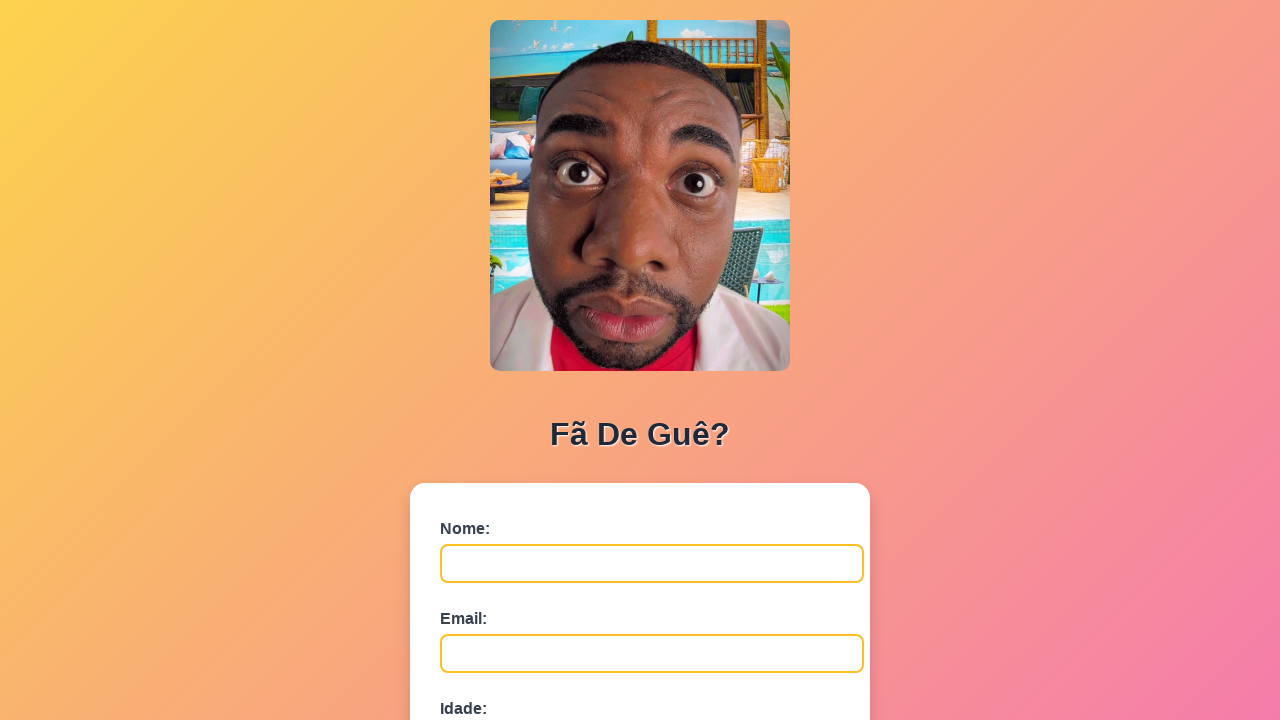

Resized viewport to 500x800 for responsive layout testing
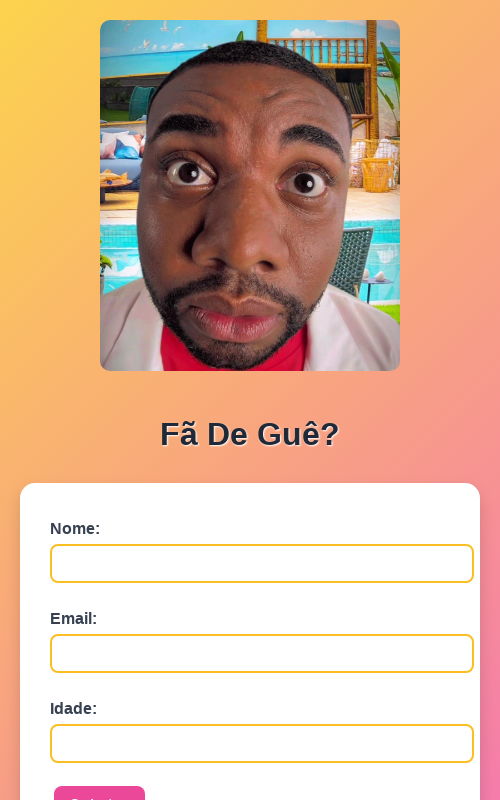

Verified name field (#nome) is visible in responsive layout
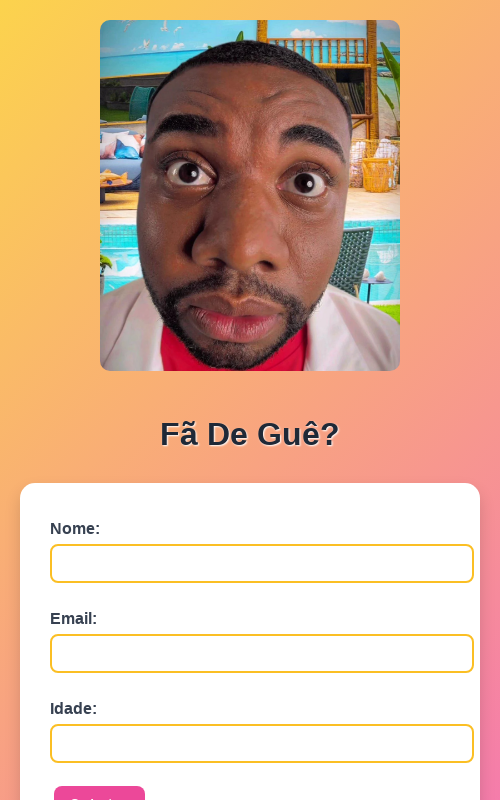

Verified email field (#email) is visible in responsive layout
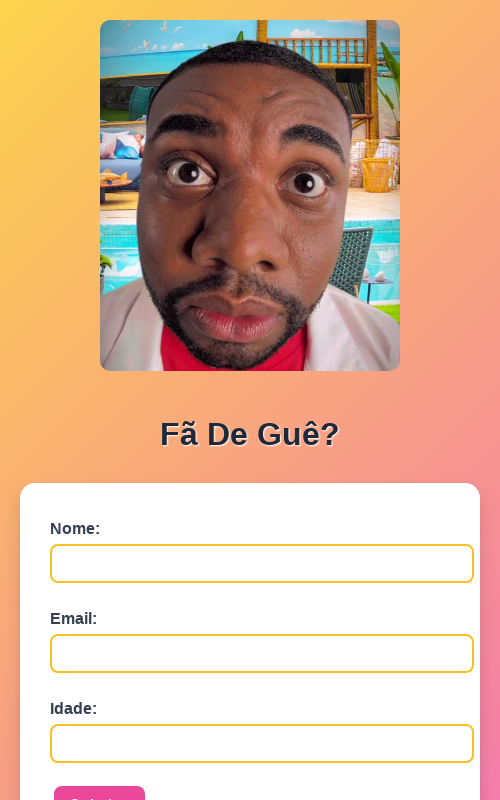

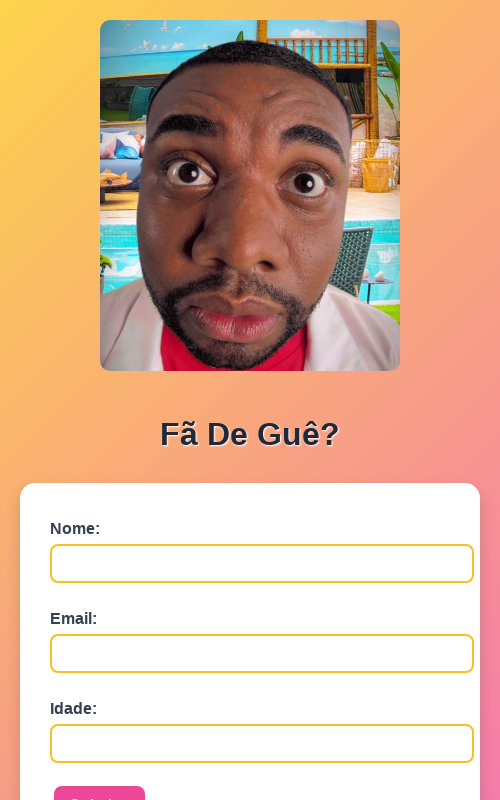